Tests switching between nested frames by navigating to a frames page, switching to nested frames, extracting text content, and returning to default content

Starting URL: https://the-internet.herokuapp.com/

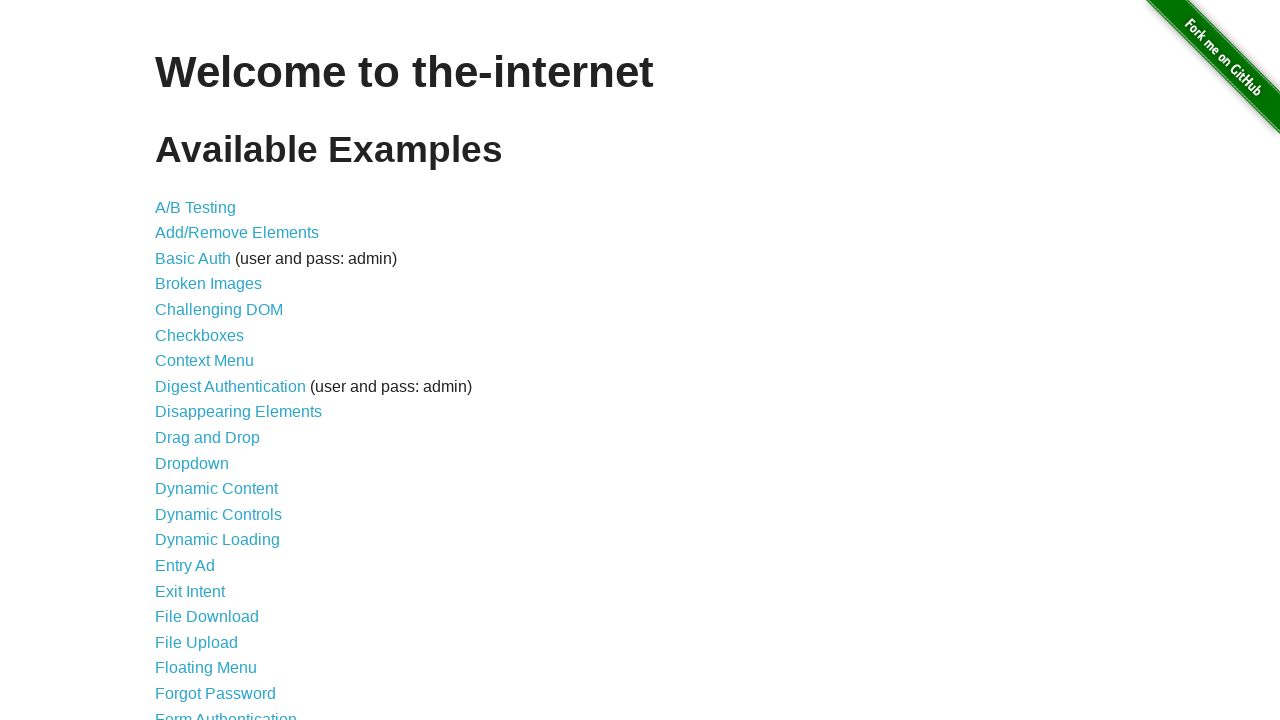

Navigated to the-internet.herokuapp.com home page
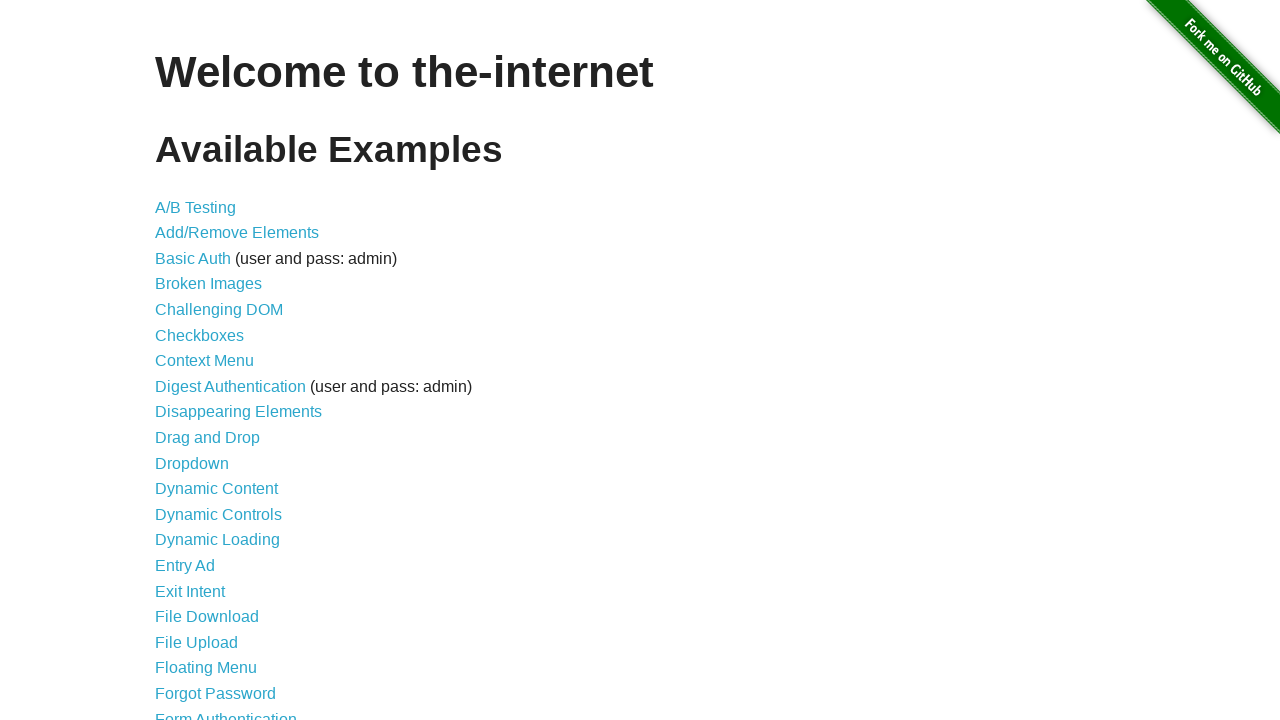

Clicked on nested frames link at (210, 395) on a[href='/nested_frames']
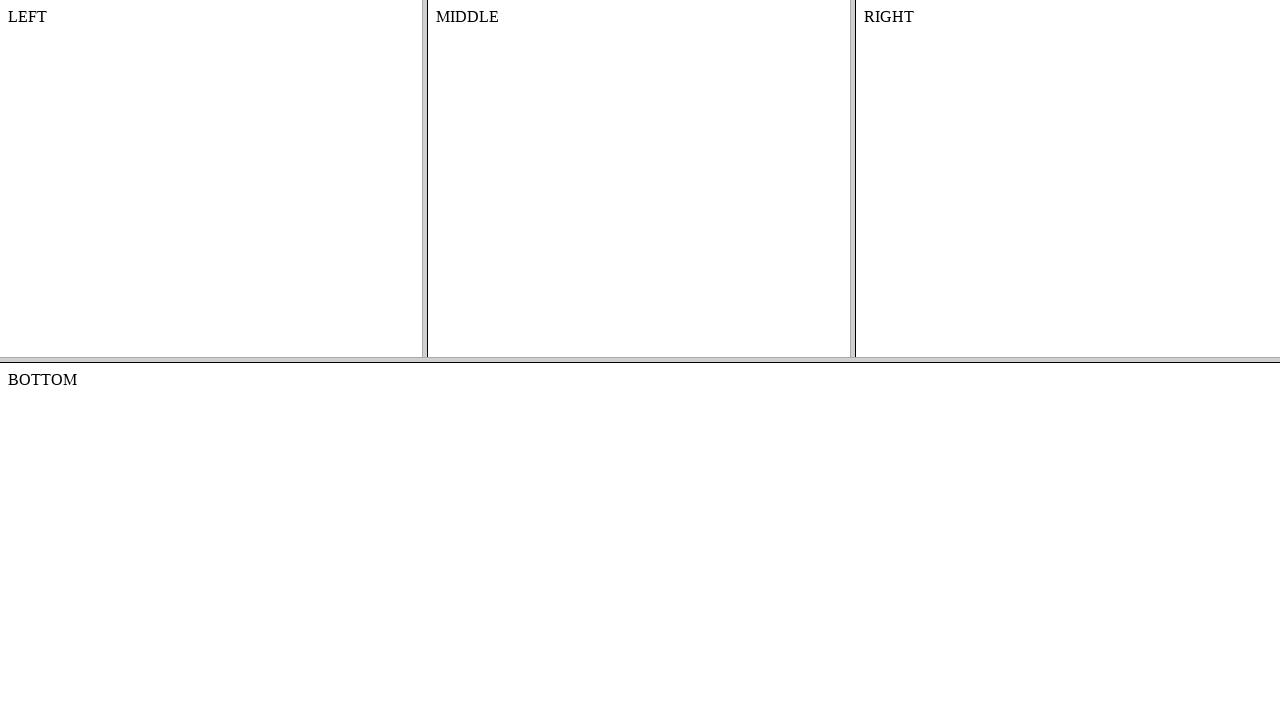

Located top frame
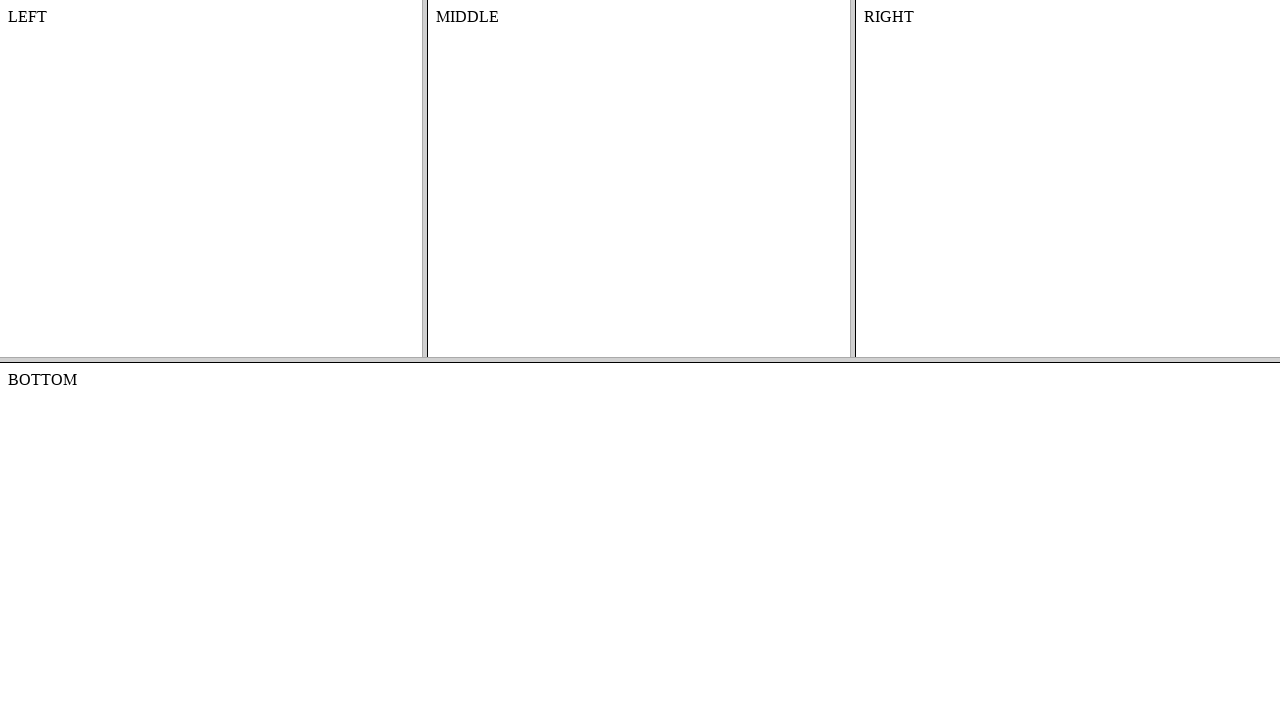

Located middle frame within top frame
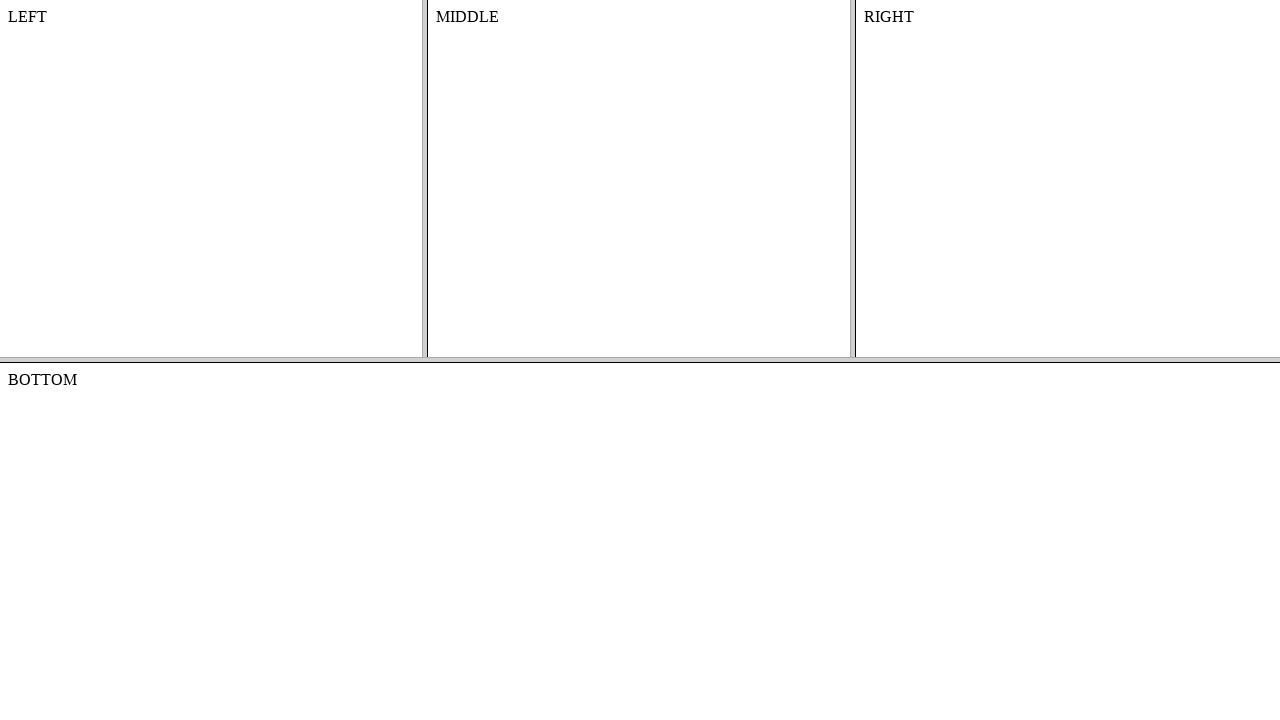

Extracted text content from middle frame: 'MIDDLE'
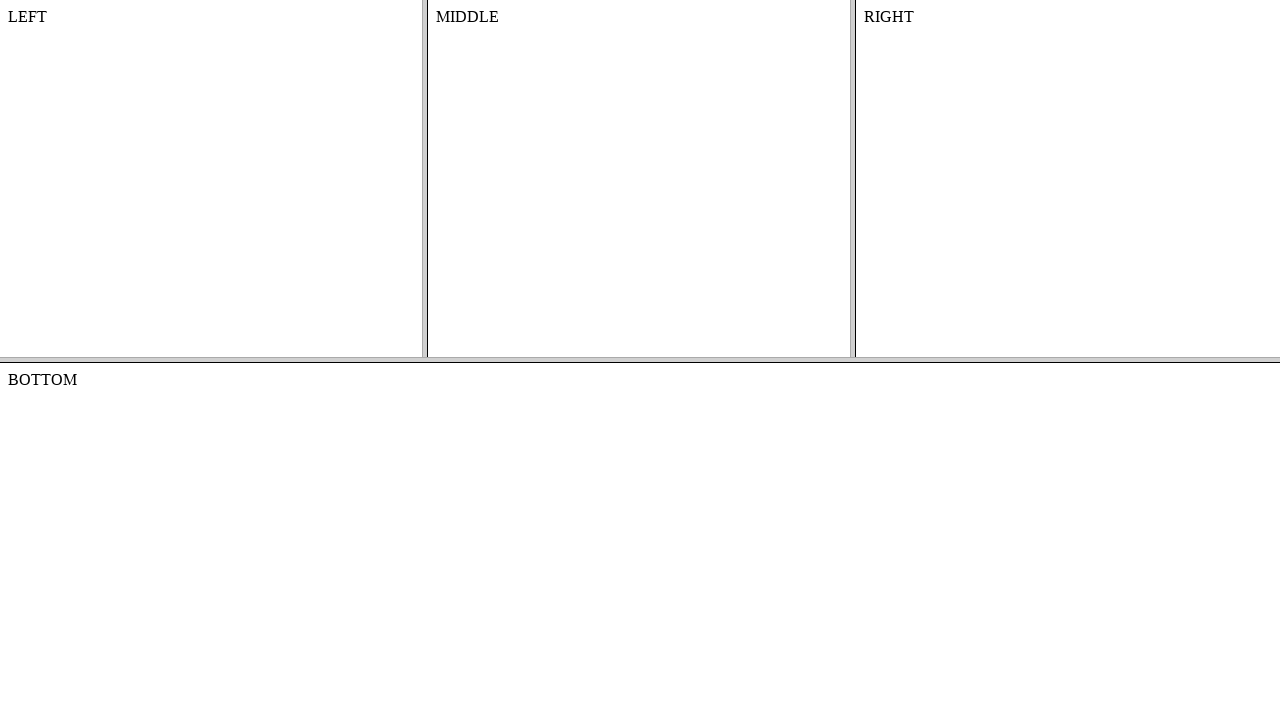

Printed extracted content text
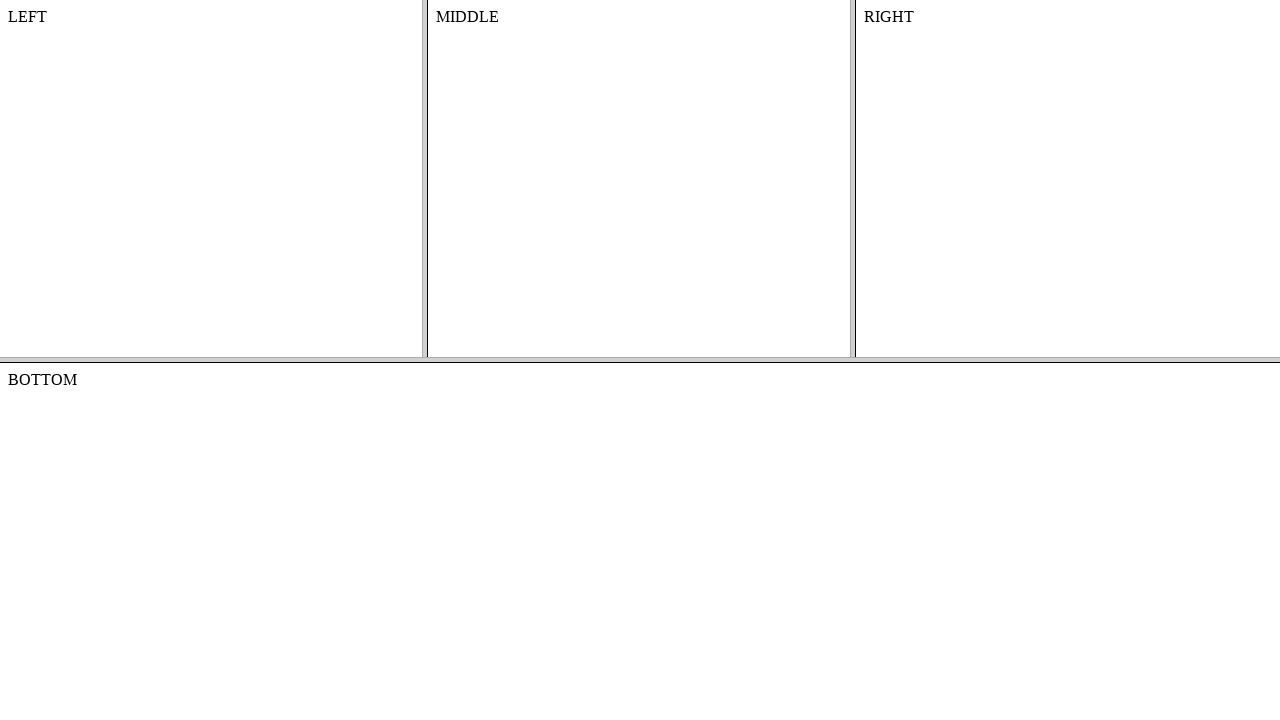

Returned to default page content
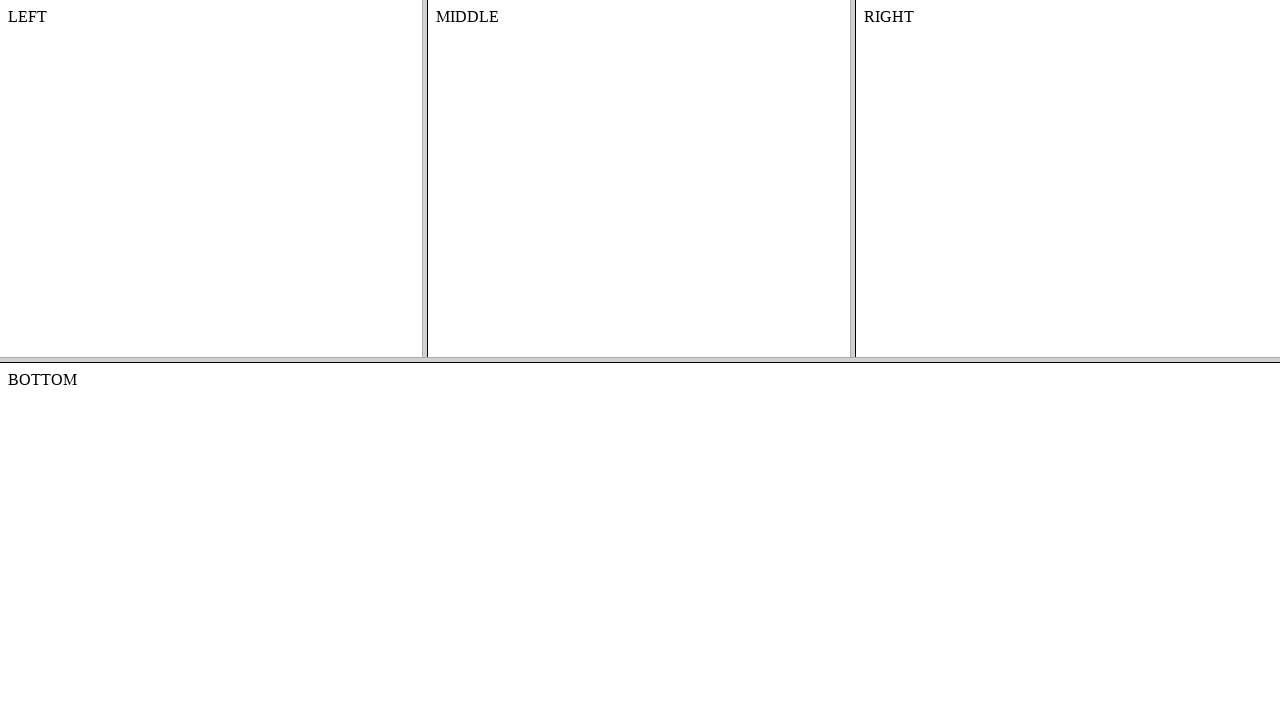

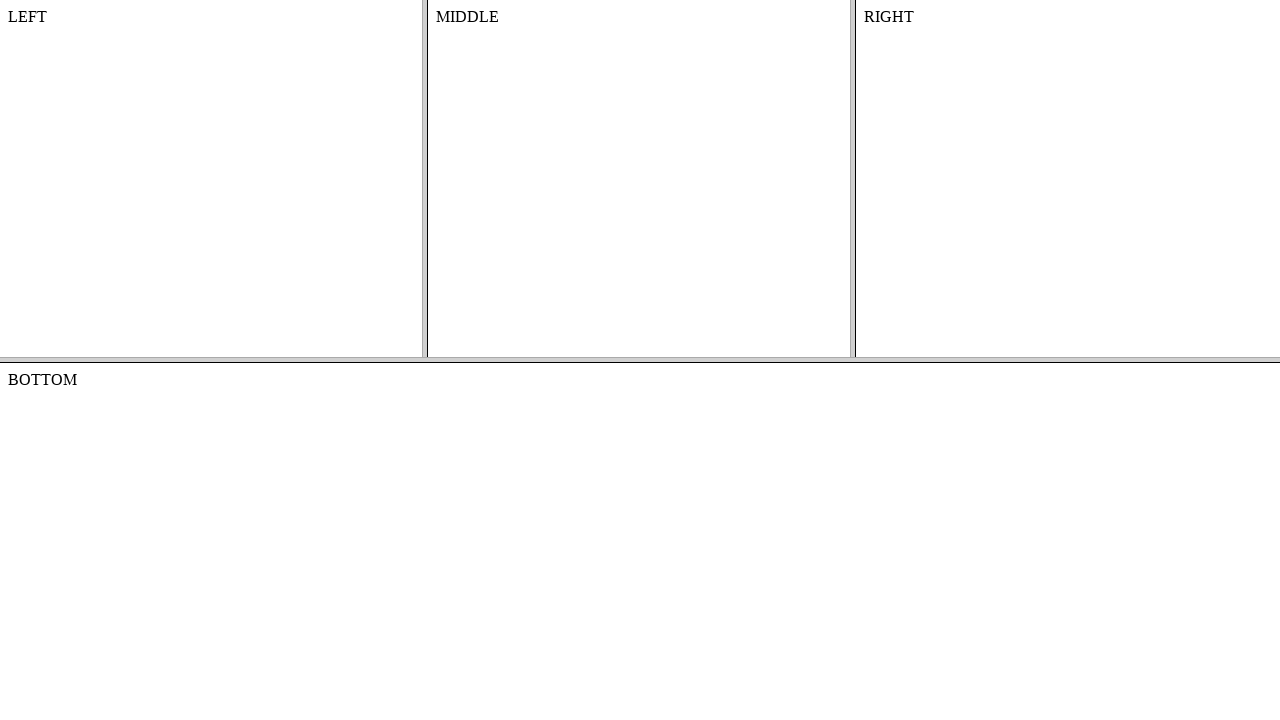